Tests iframe handling by switching between two frames on the page and reading text content from each frame's heading element

Starting URL: https://demoqa.com/frames

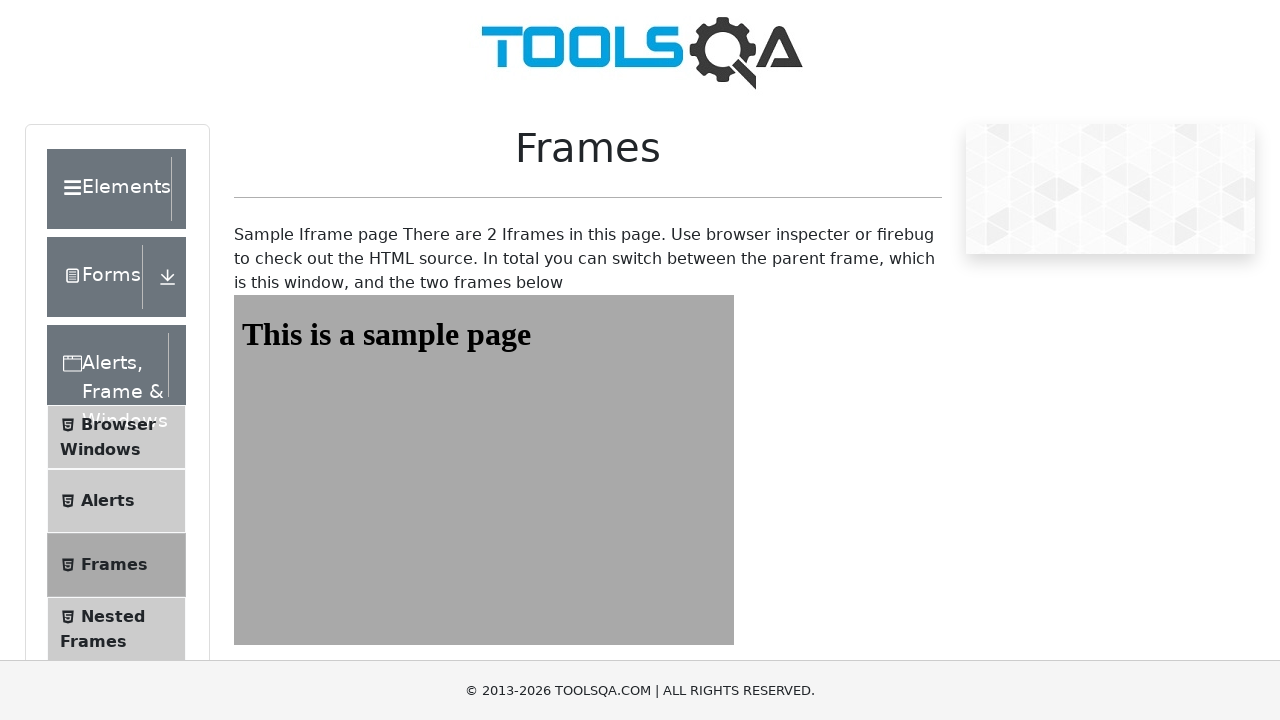

Navigated to https://demoqa.com/frames
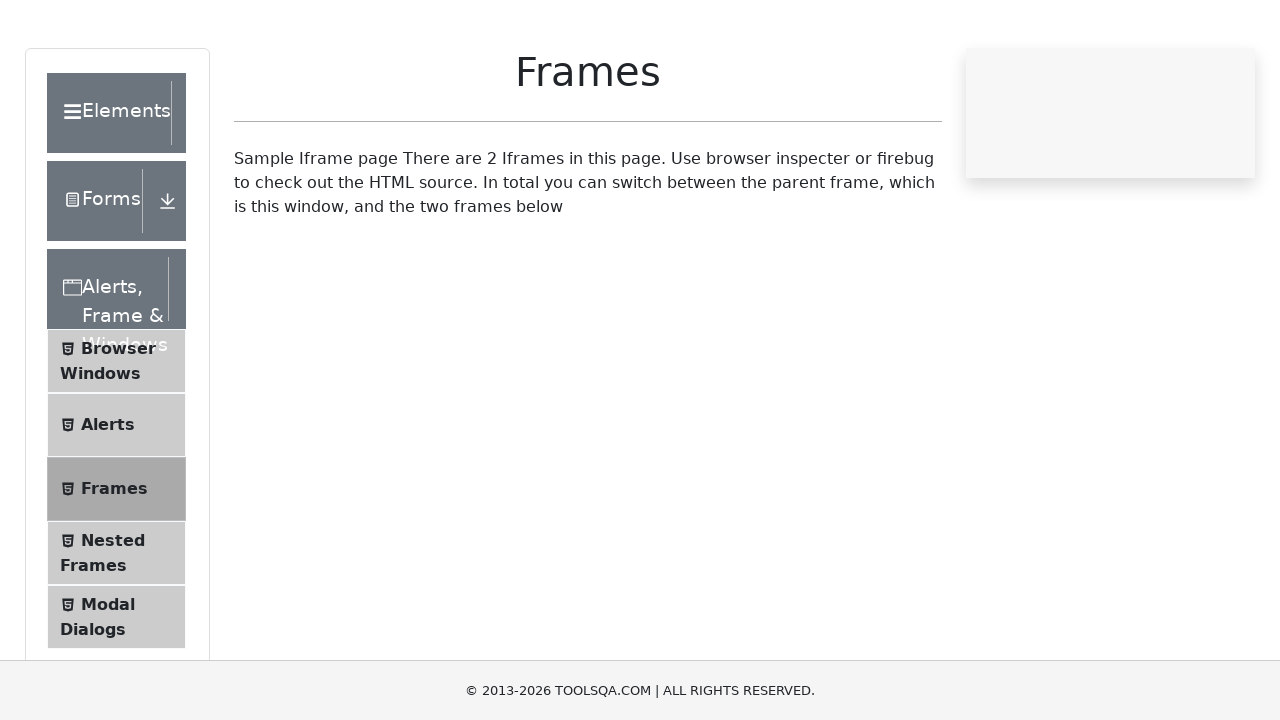

Located frame1 element
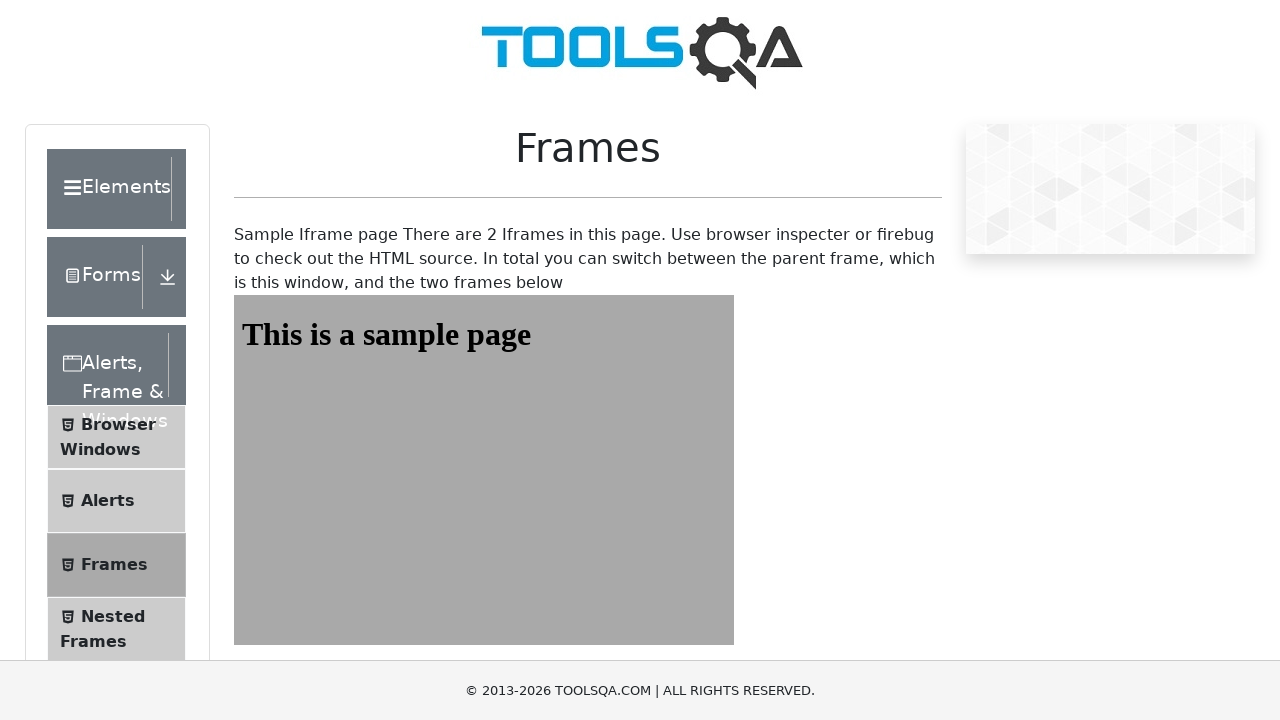

Retrieved text from frame1 heading: This is a sample page
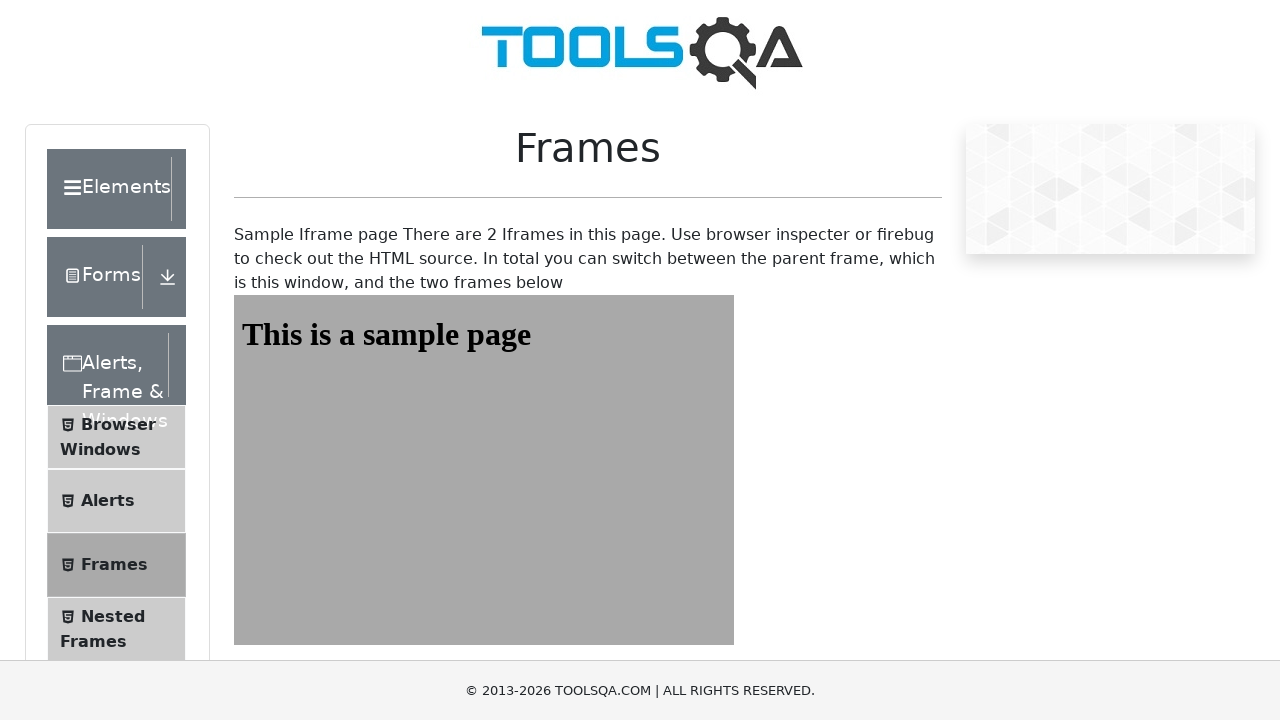

Printed frame1 text content
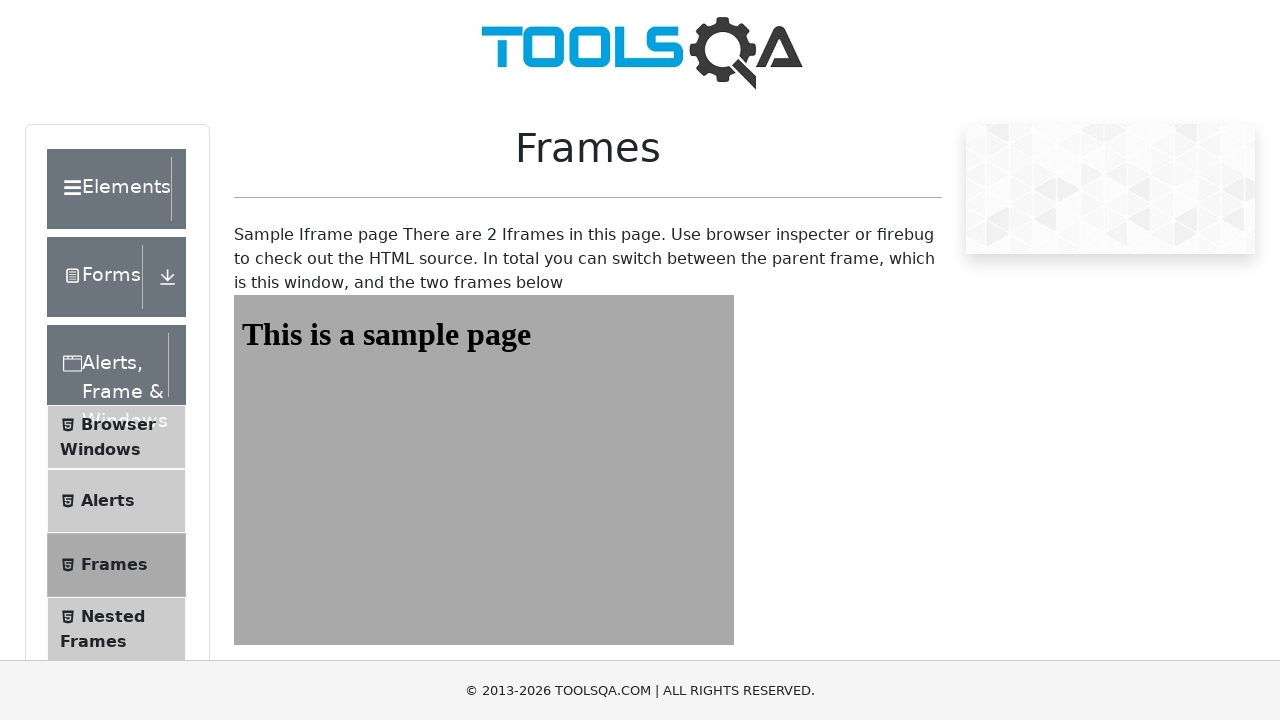

Located frame2 element
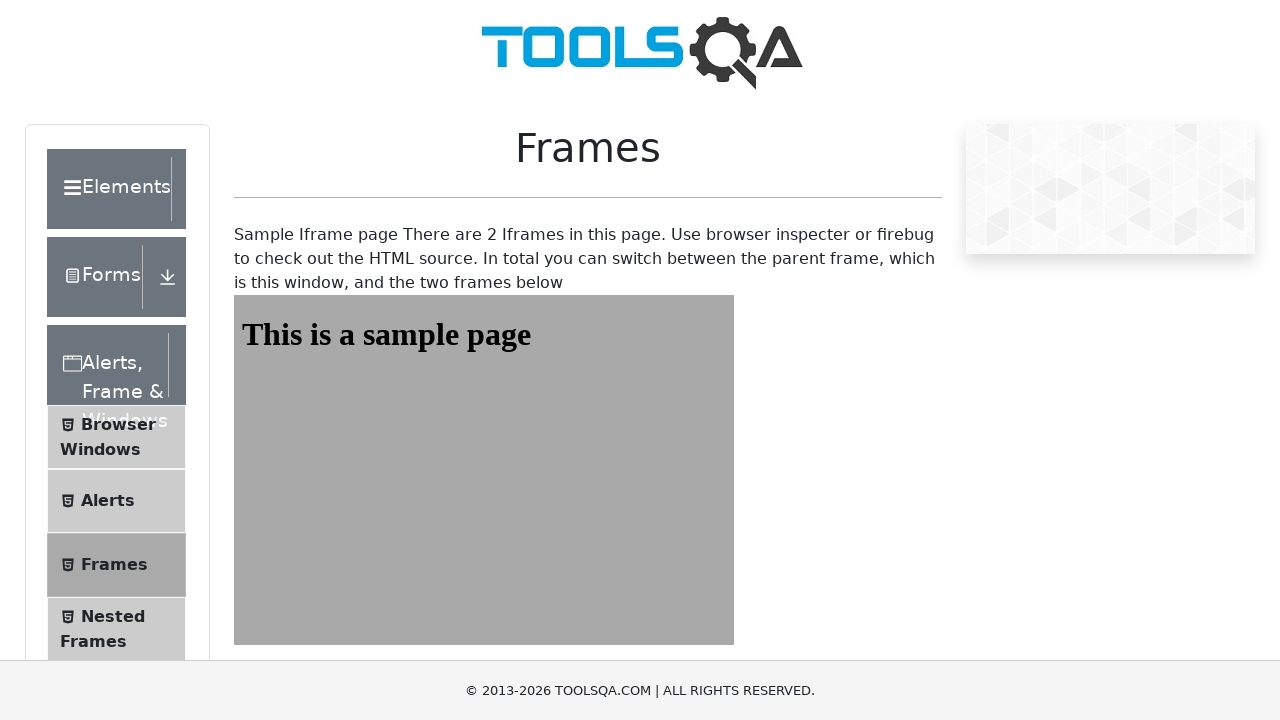

Retrieved text from frame2 heading: This is a sample page
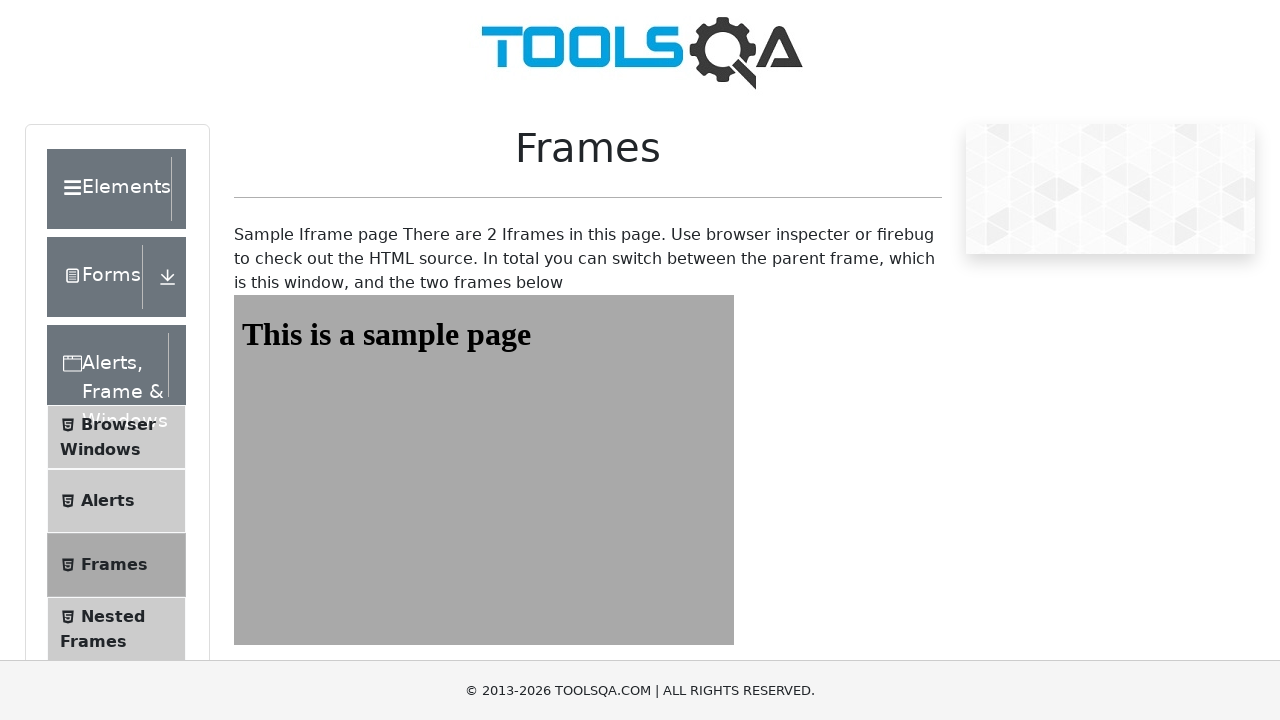

Printed frame2 text content
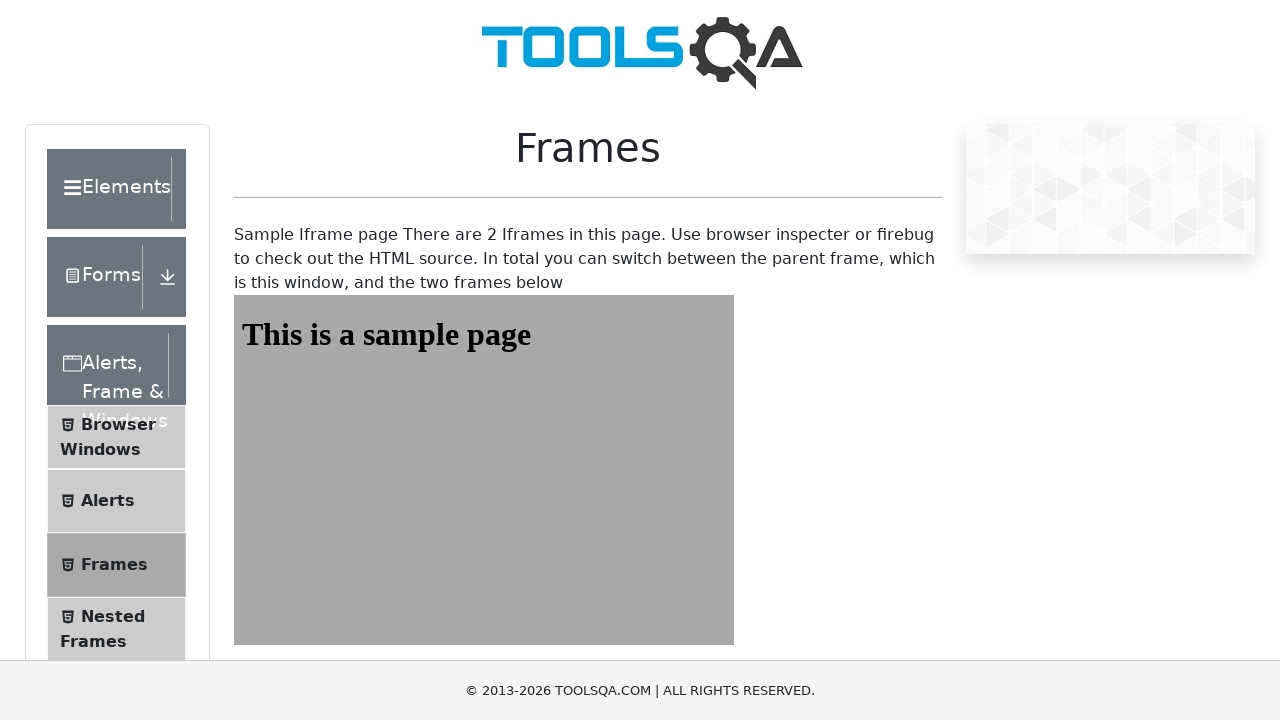

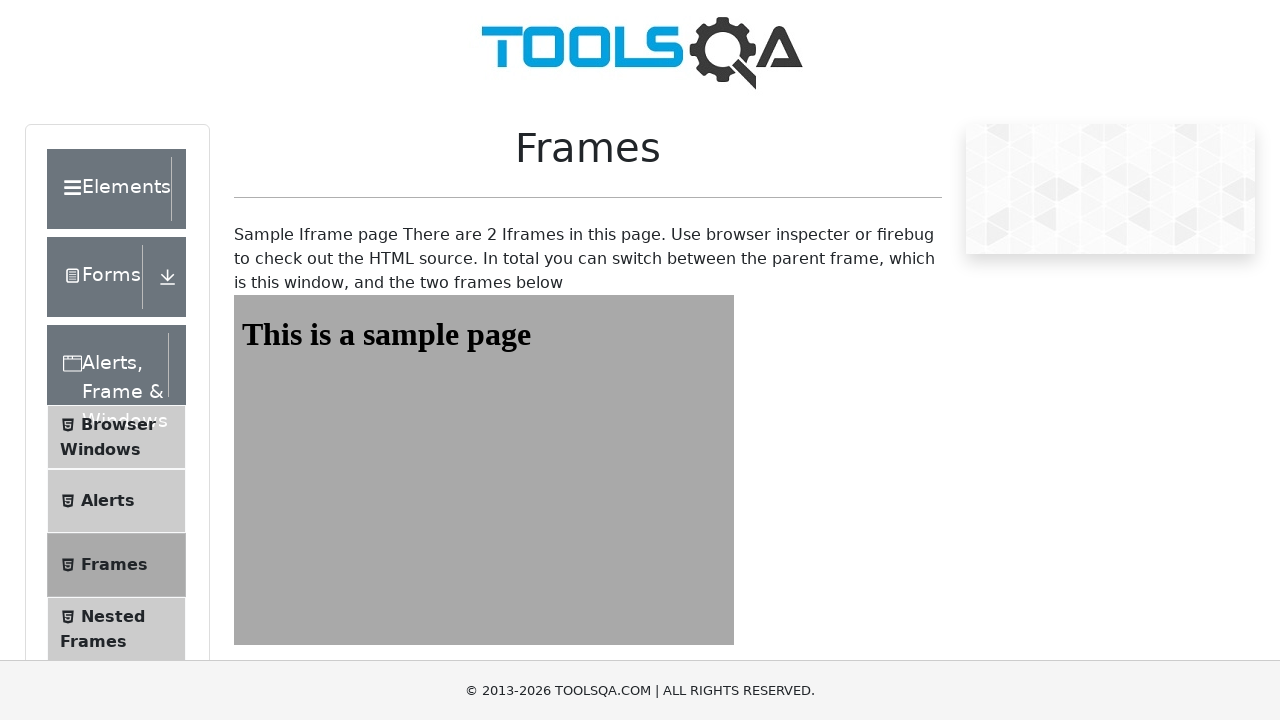